Tests logout functionality from the sidebar menu after successful login

Starting URL: https://www.saucedemo.com/

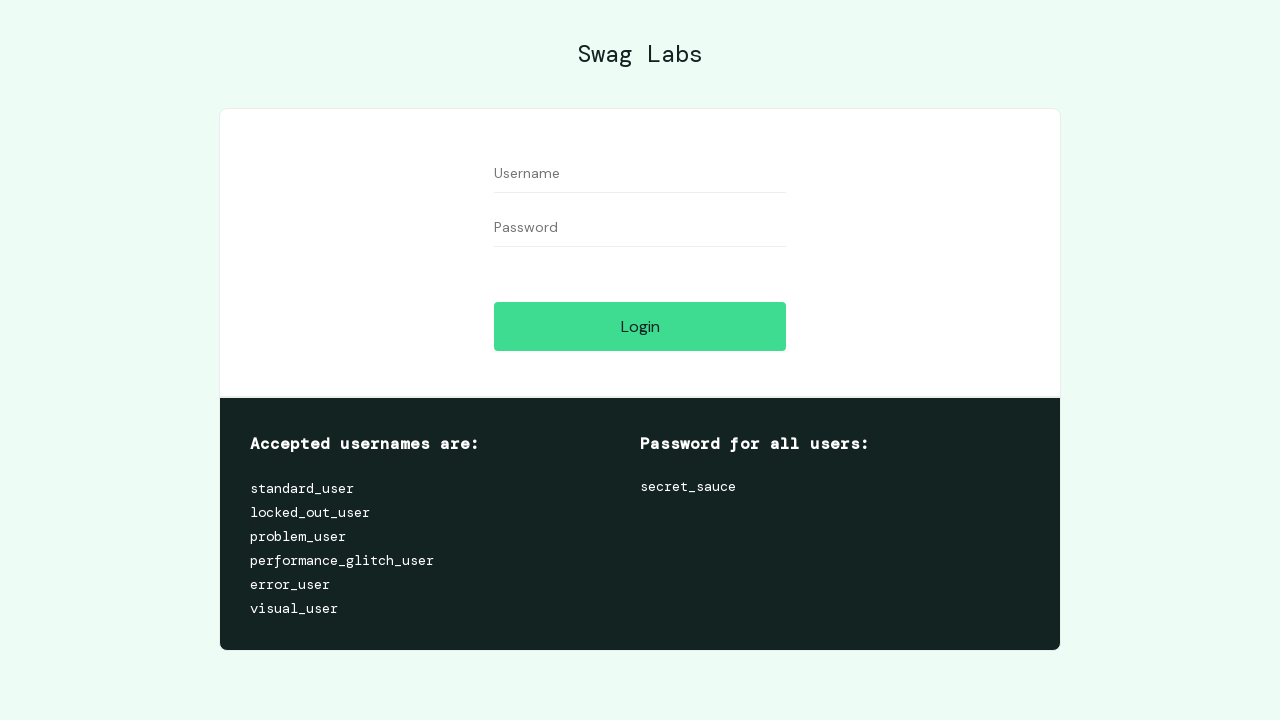

Filled username field with 'standard_user' on *[data-test='username']
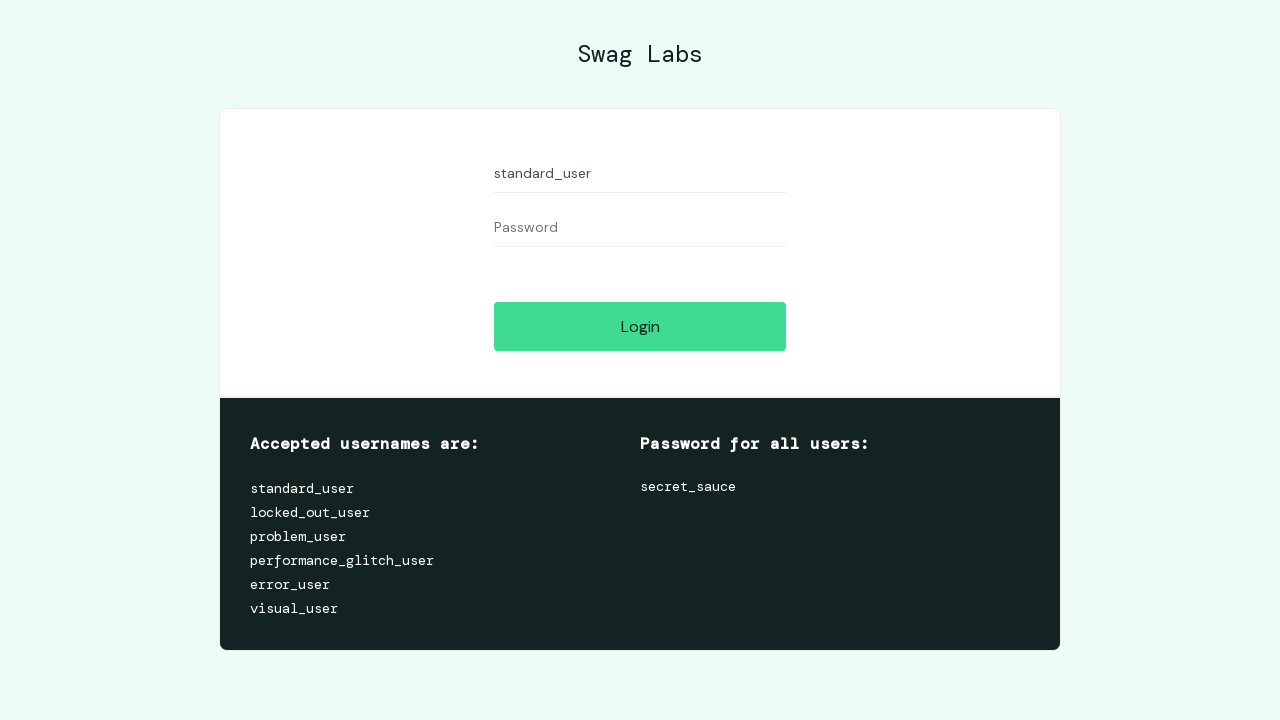

Filled password field with 'secret_sauce' on *[data-test='password']
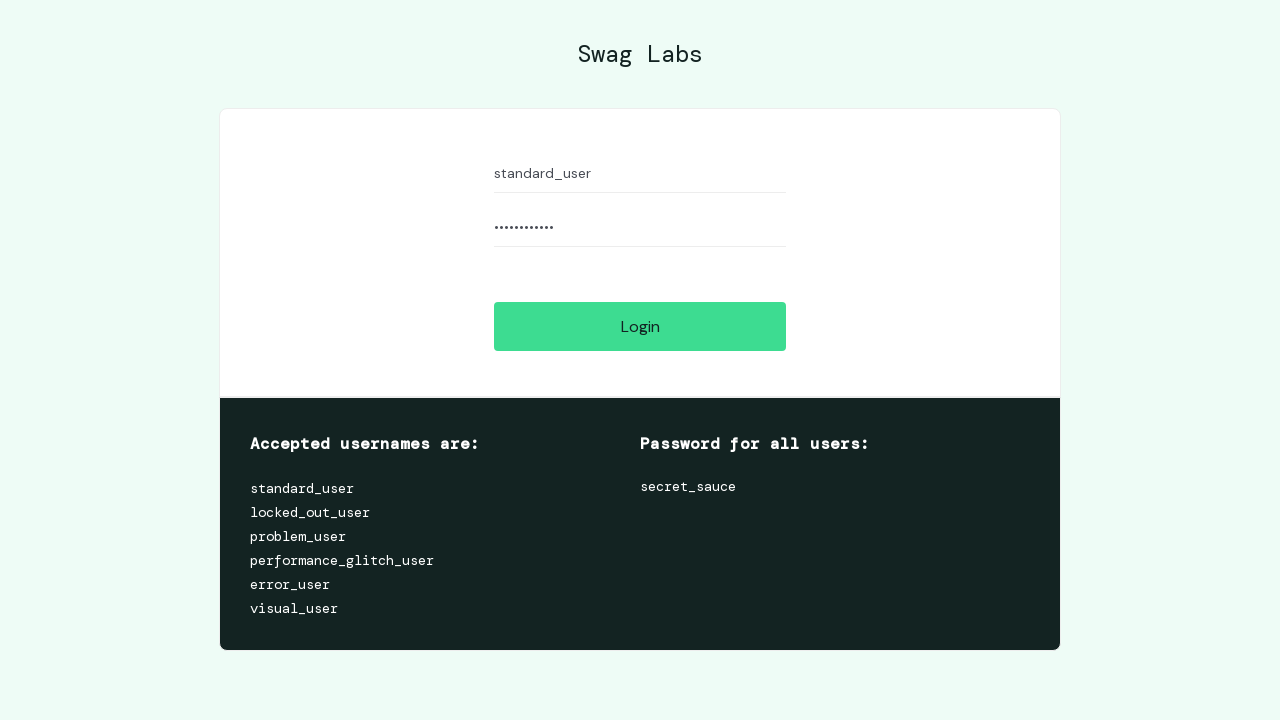

Clicked login button at (640, 326) on *[data-test='login-button']
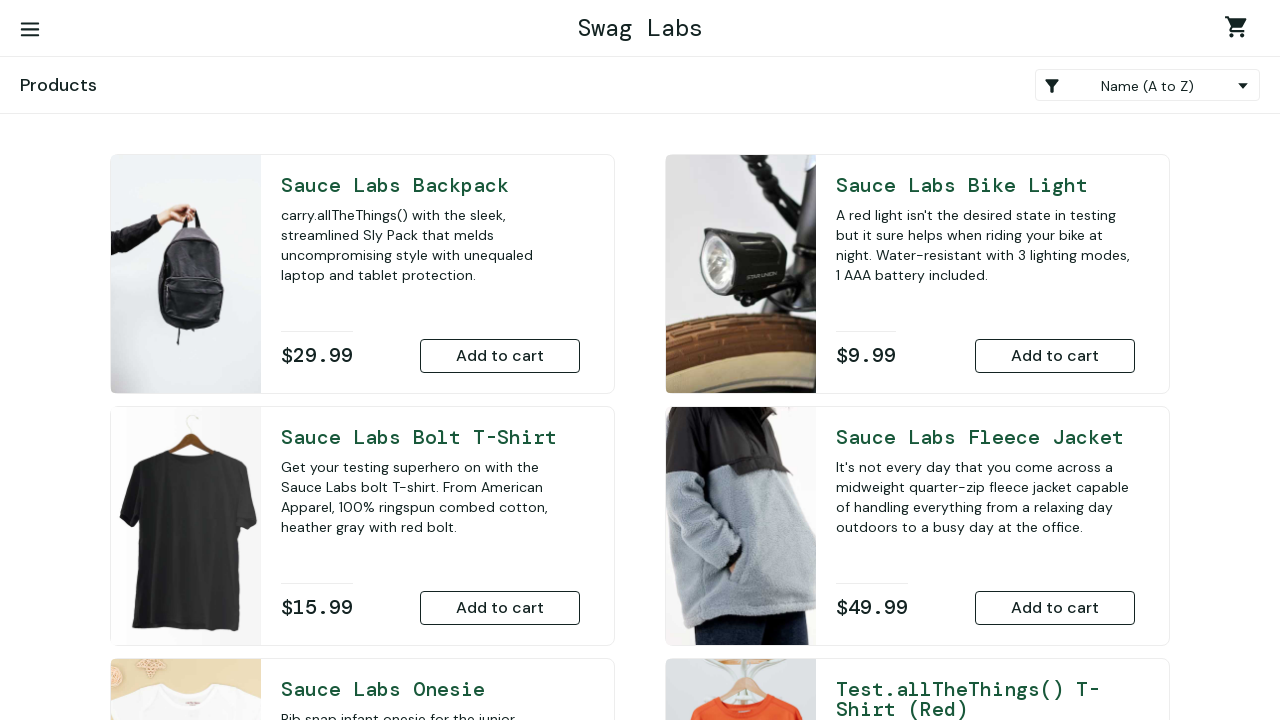

Menu button loaded
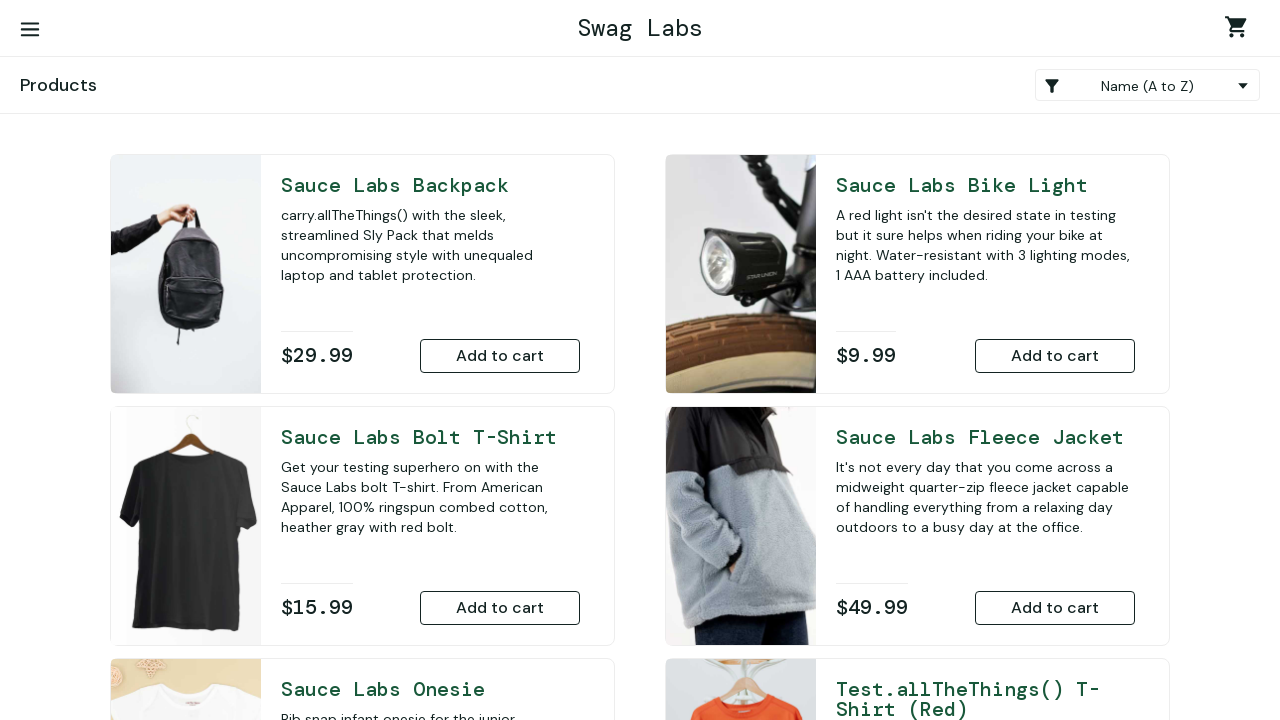

Clicked menu button to open sidebar at (30, 30) on #react-burger-menu-btn
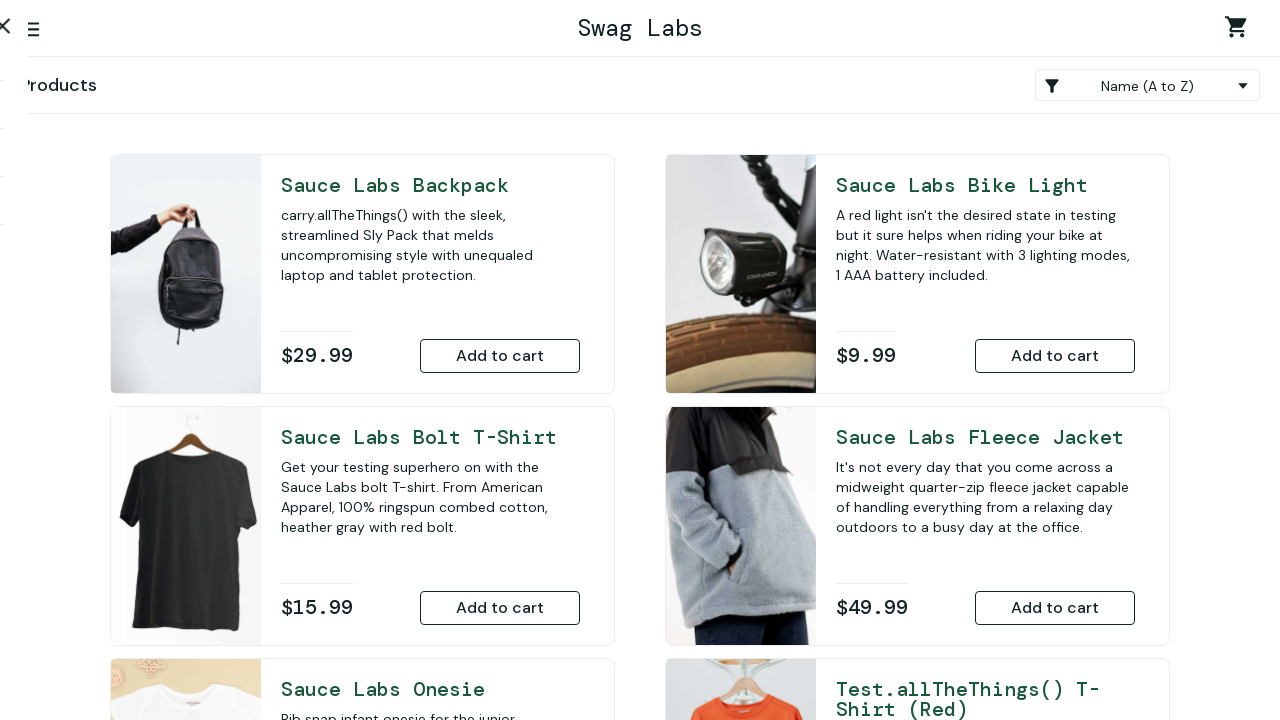

Logout link loaded
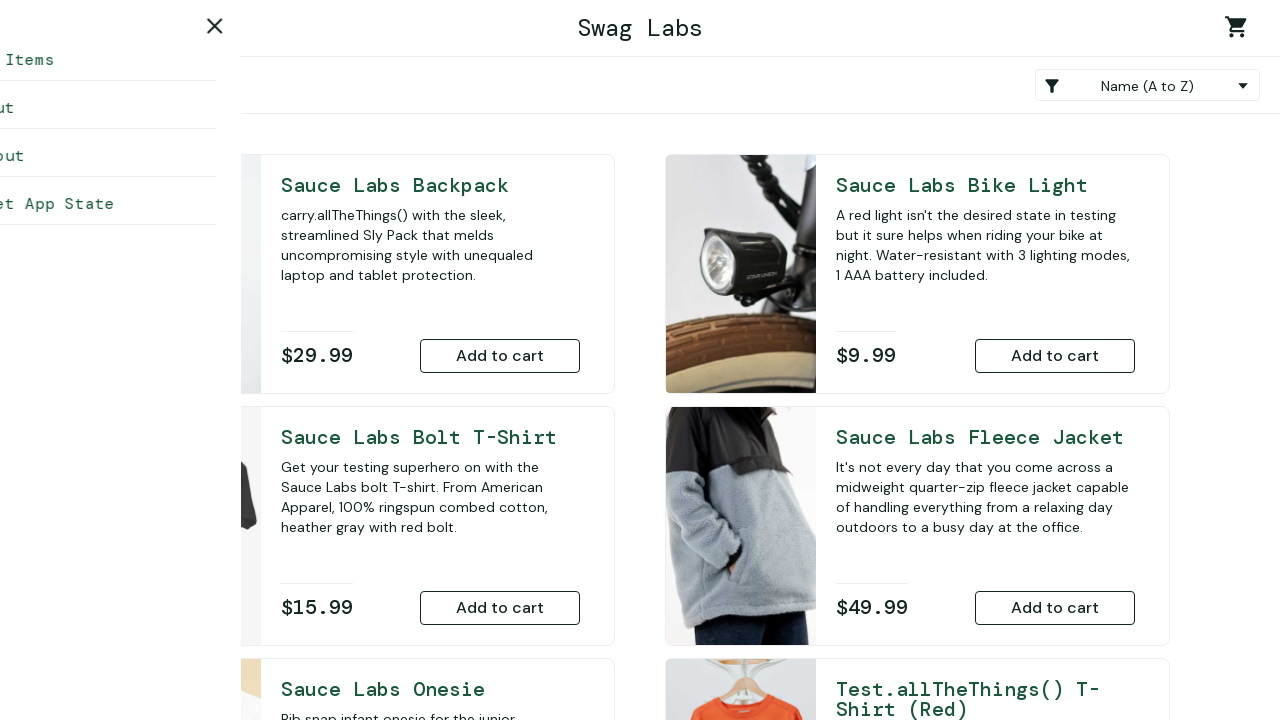

Clicked logout link from sidebar menu at (150, 156) on #logout_sidebar_link
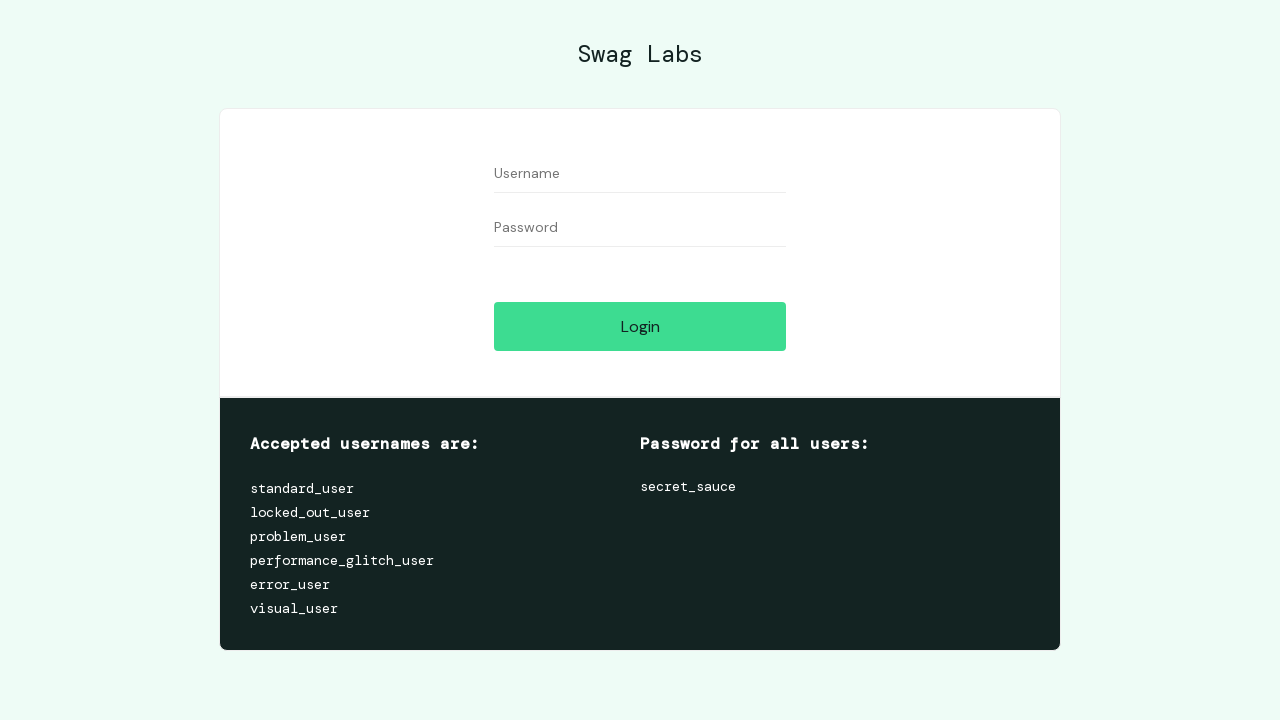

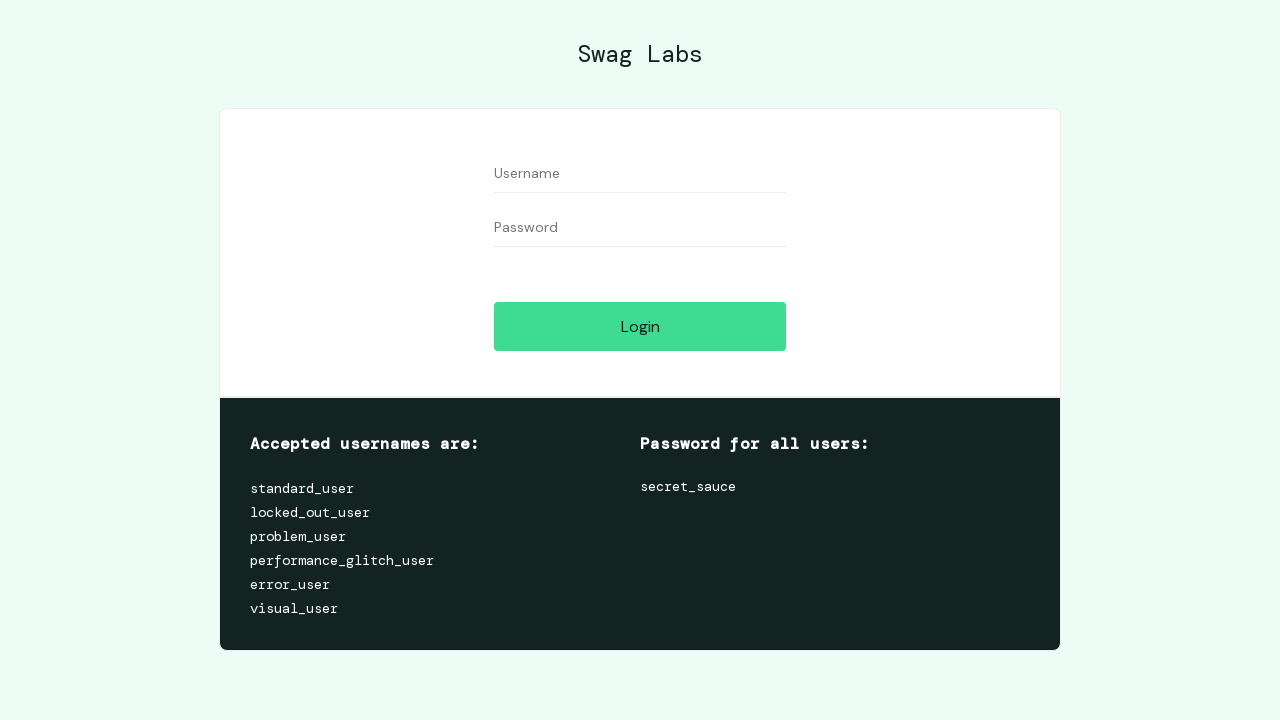